Tests multiple window handling by clicking a link that opens a new window, capturing window handles, and switching back to the original window.

Starting URL: https://the-internet.herokuapp.com/windows

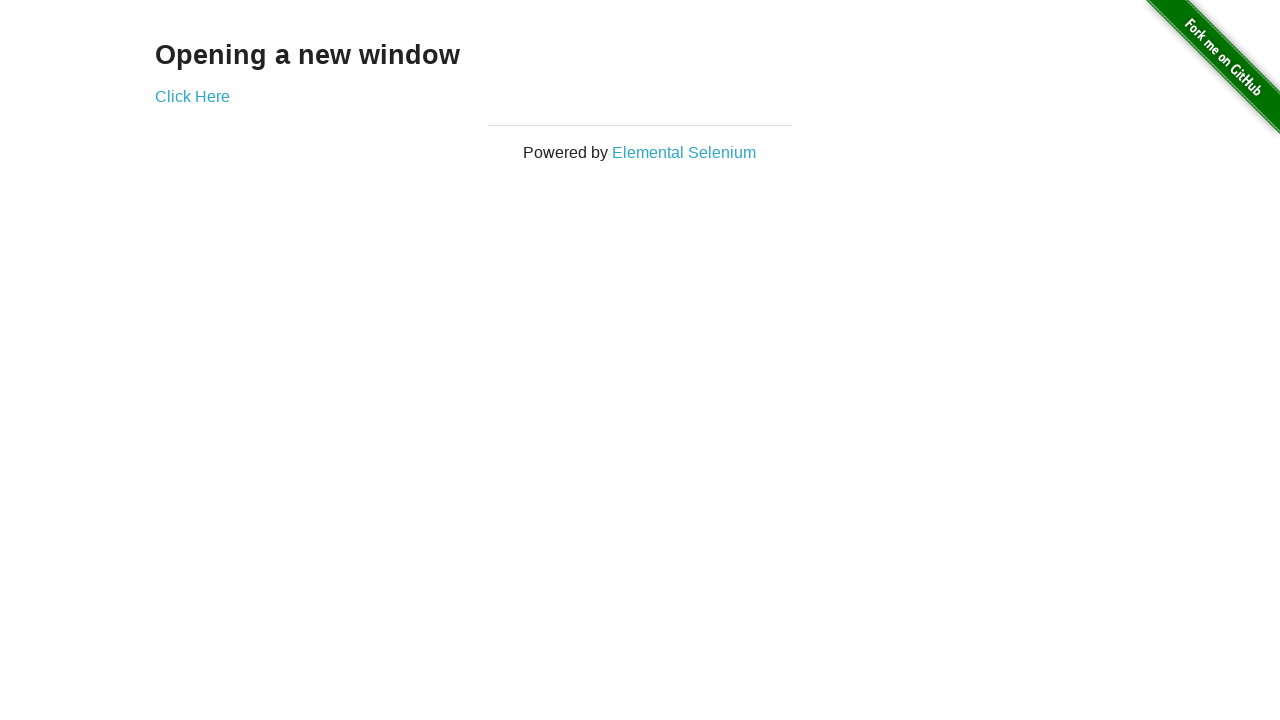

Stored reference to original page
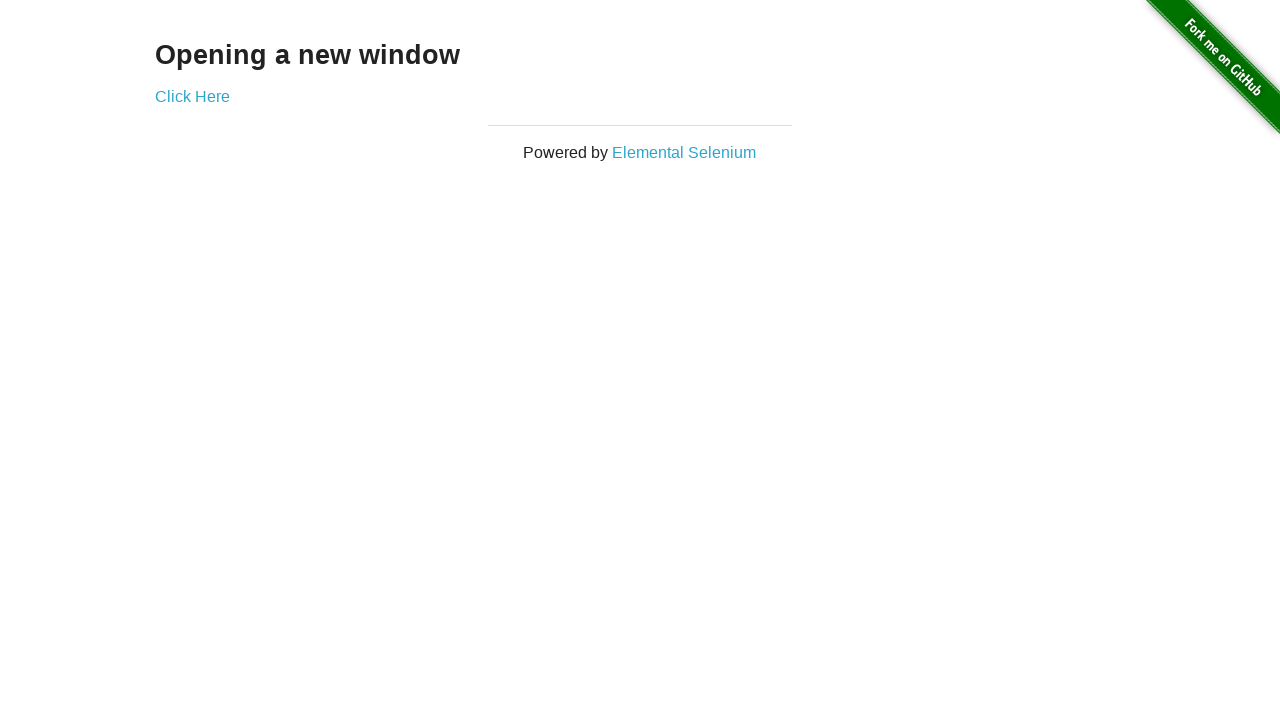

Clicked 'Click Here' link to open new window at (192, 96) on text=Click Here
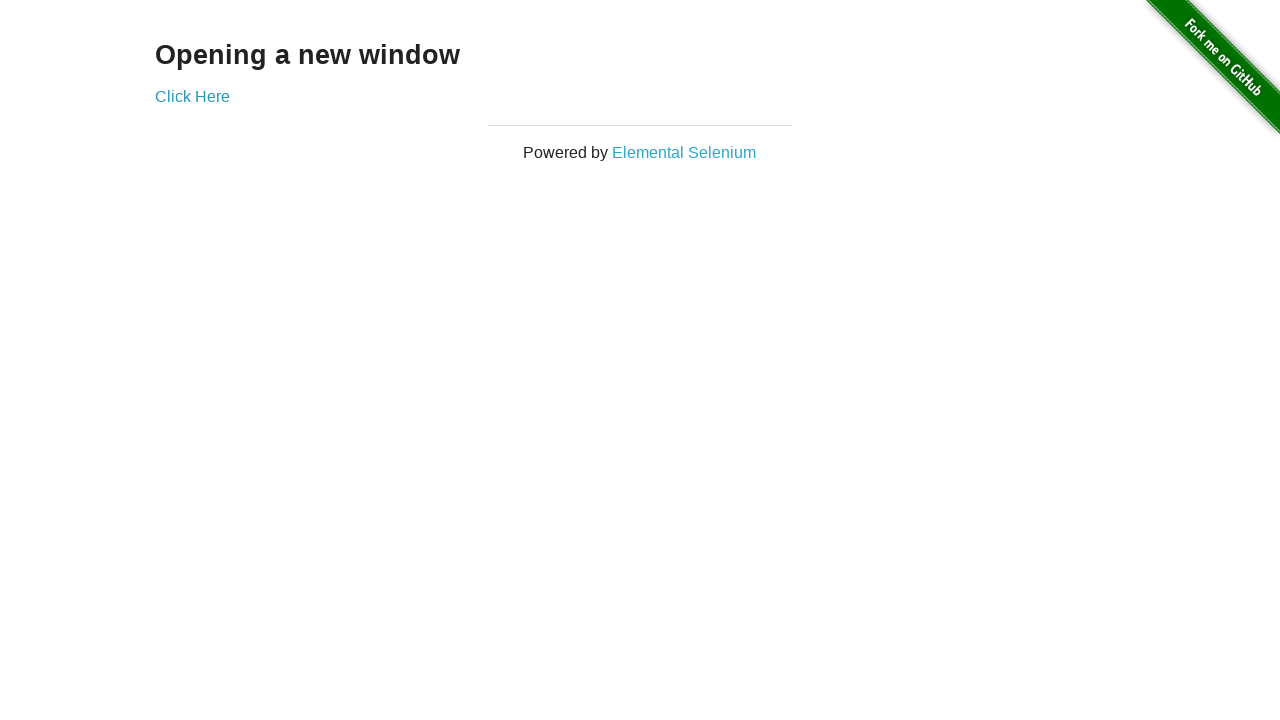

Captured new window page object
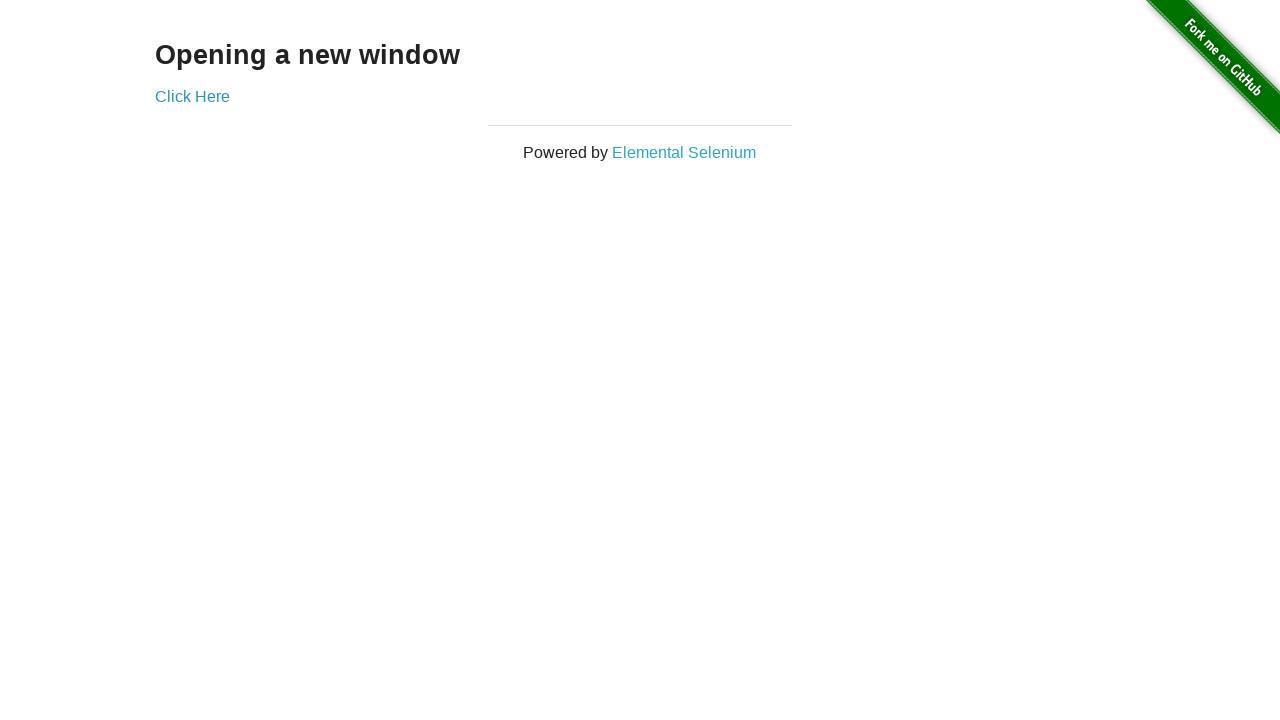

New window finished loading
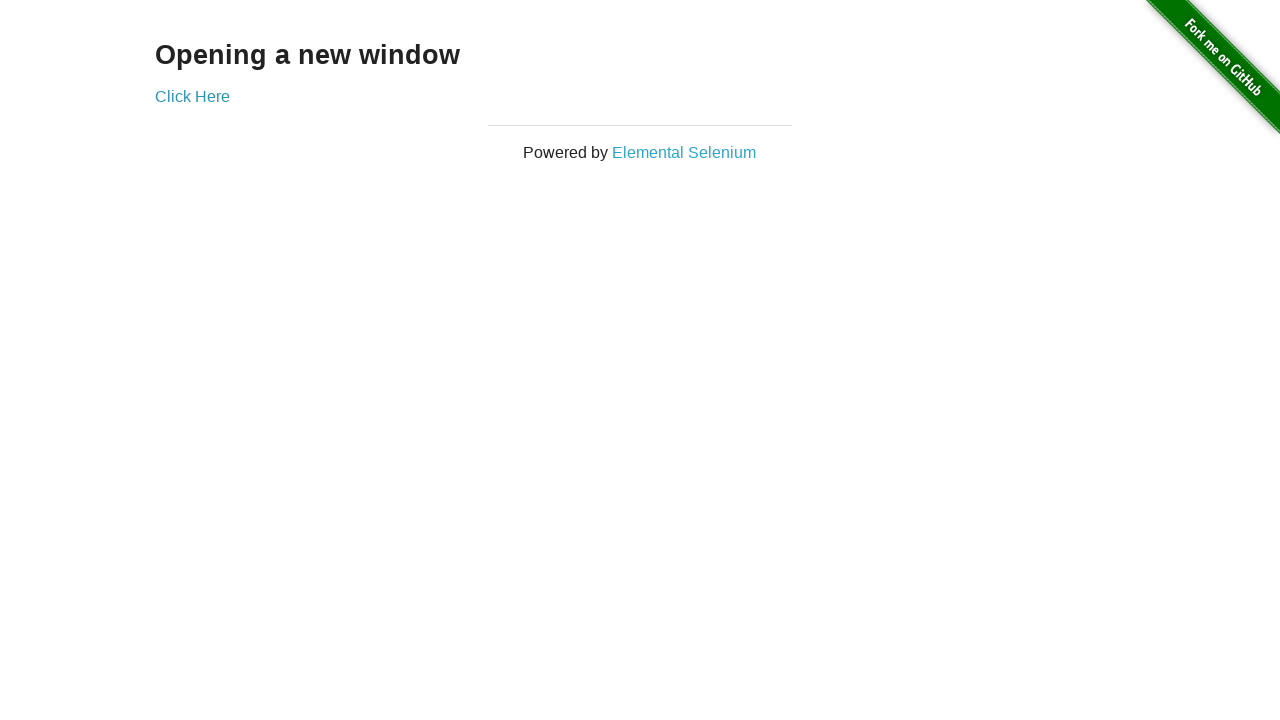

Switched back to original window
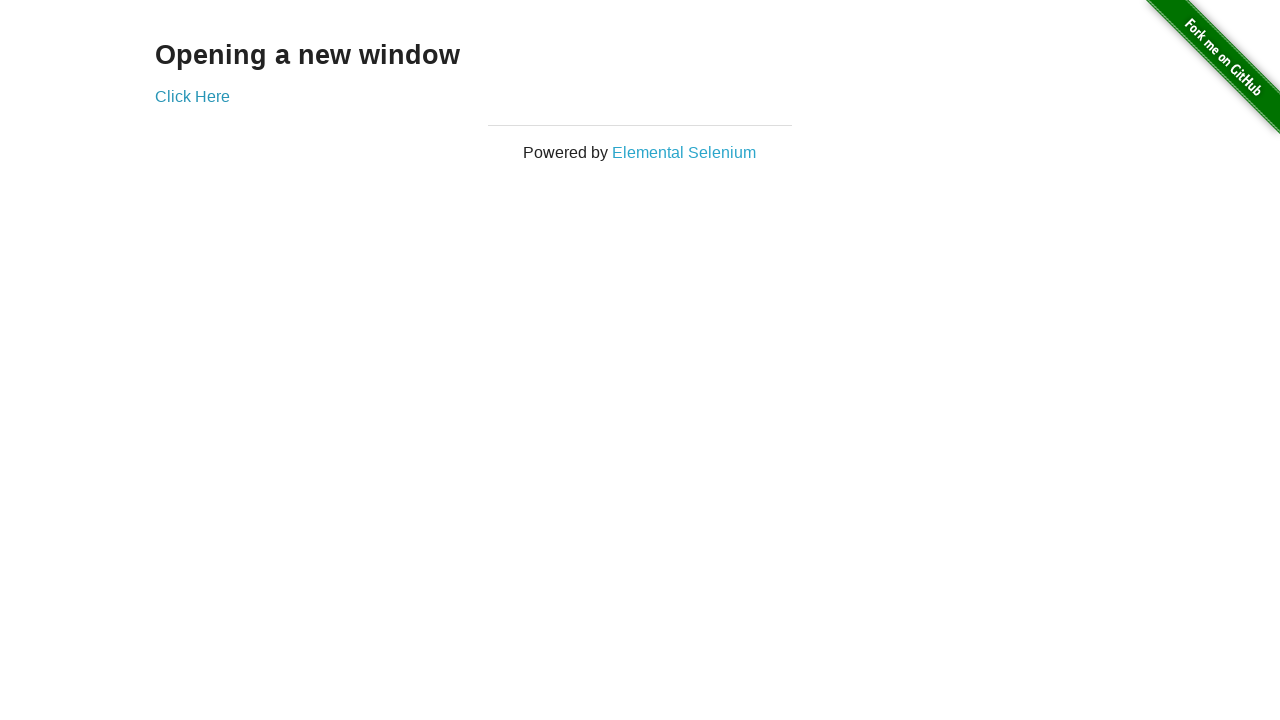

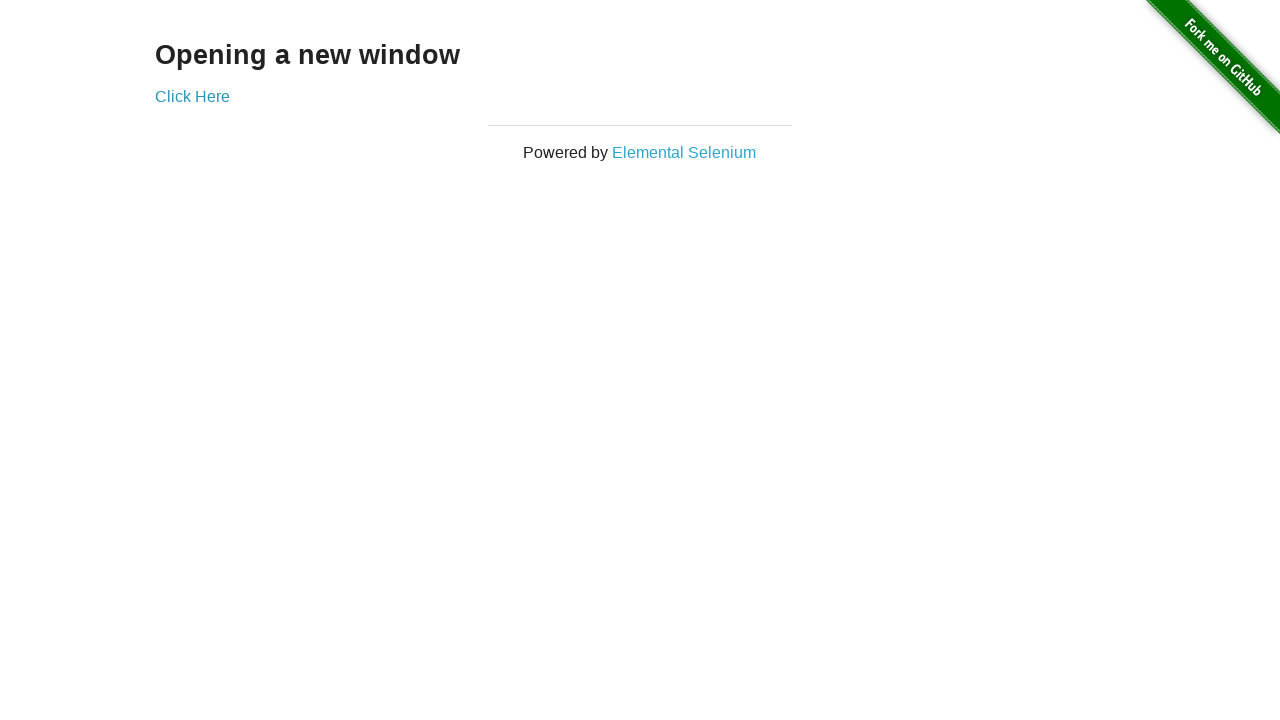